Tests right-click (context menu) functionality by performing a right-click action on a button element to trigger a context menu

Starting URL: http://swisnl.github.io/jQuery-contextMenu/demo.html

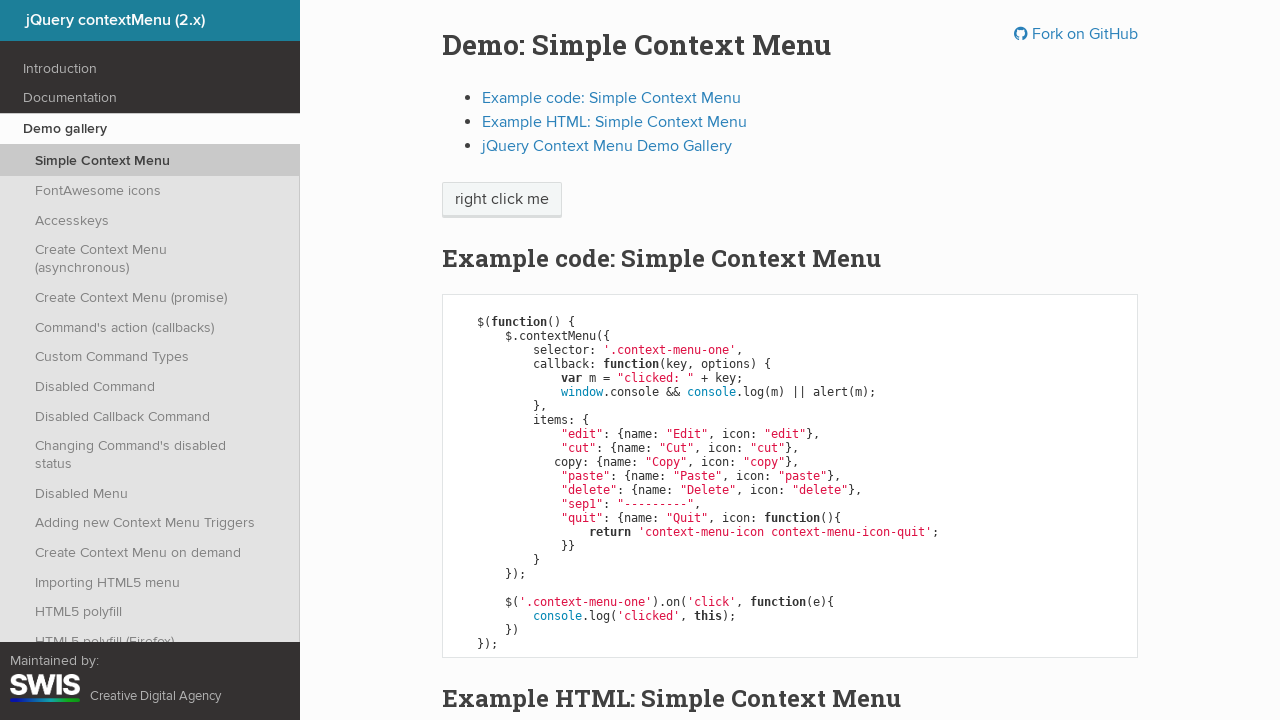

Right-clicked on context menu button to trigger context menu at (502, 200) on span.context-menu-one.btn.btn-neutral
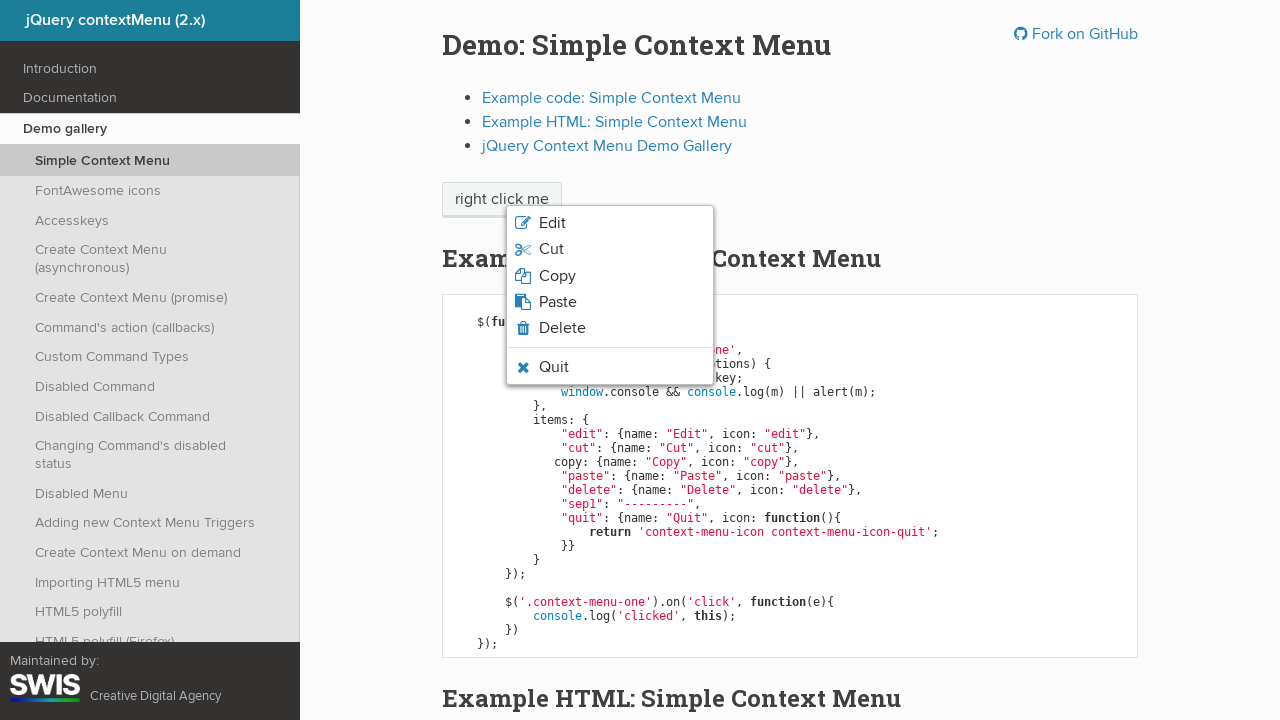

Context menu appeared and became visible
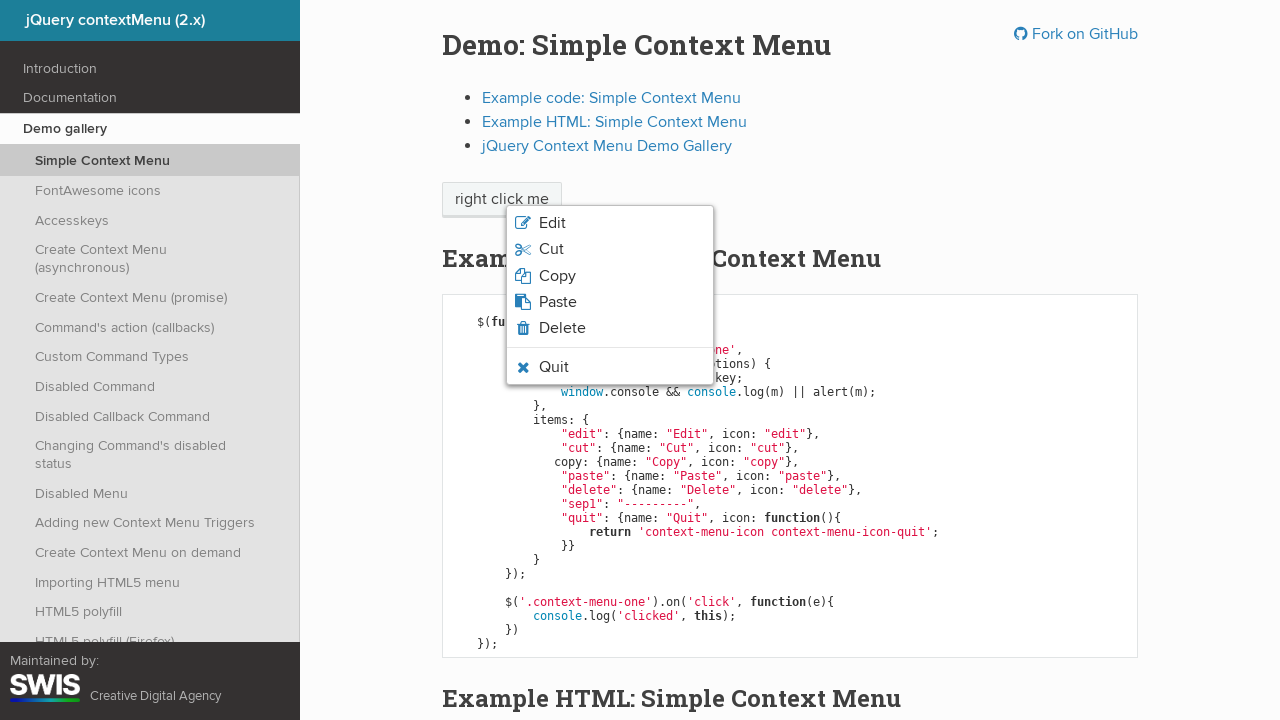

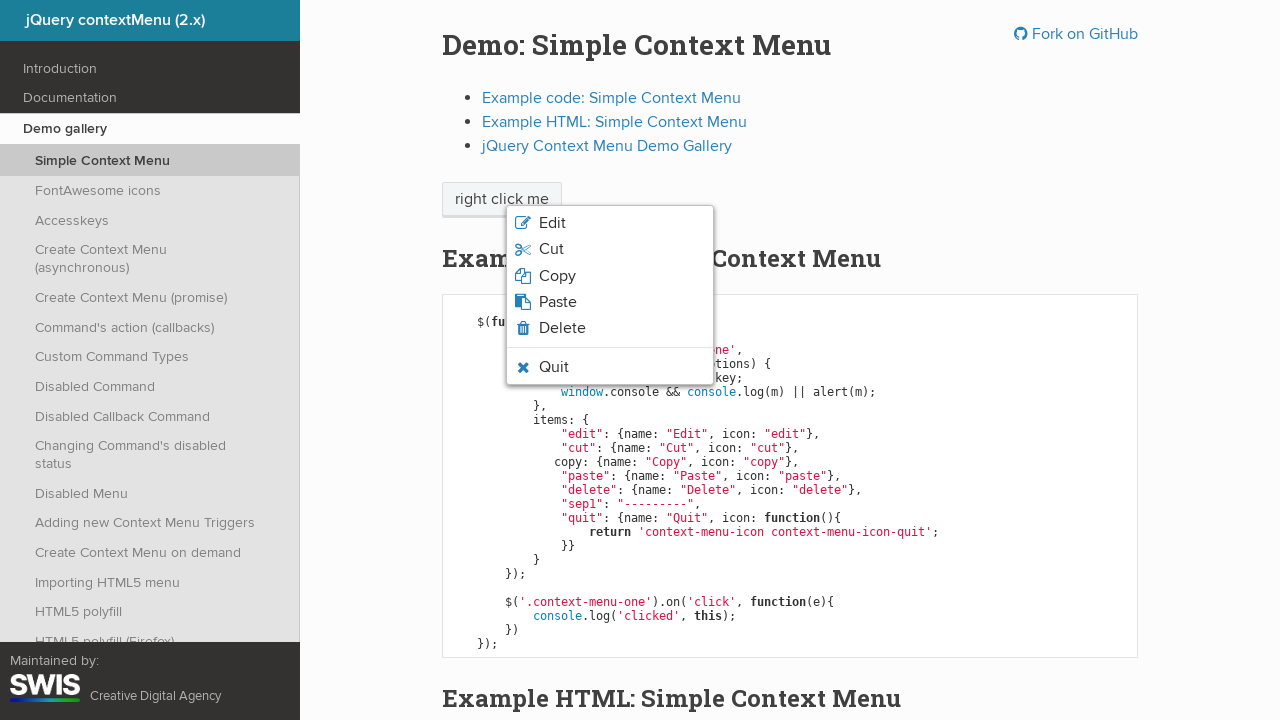